Tests dropdown select menu functionality by selecting options using different methods: by index, by visible text, and by value

Starting URL: https://demoqa.com/select-menu

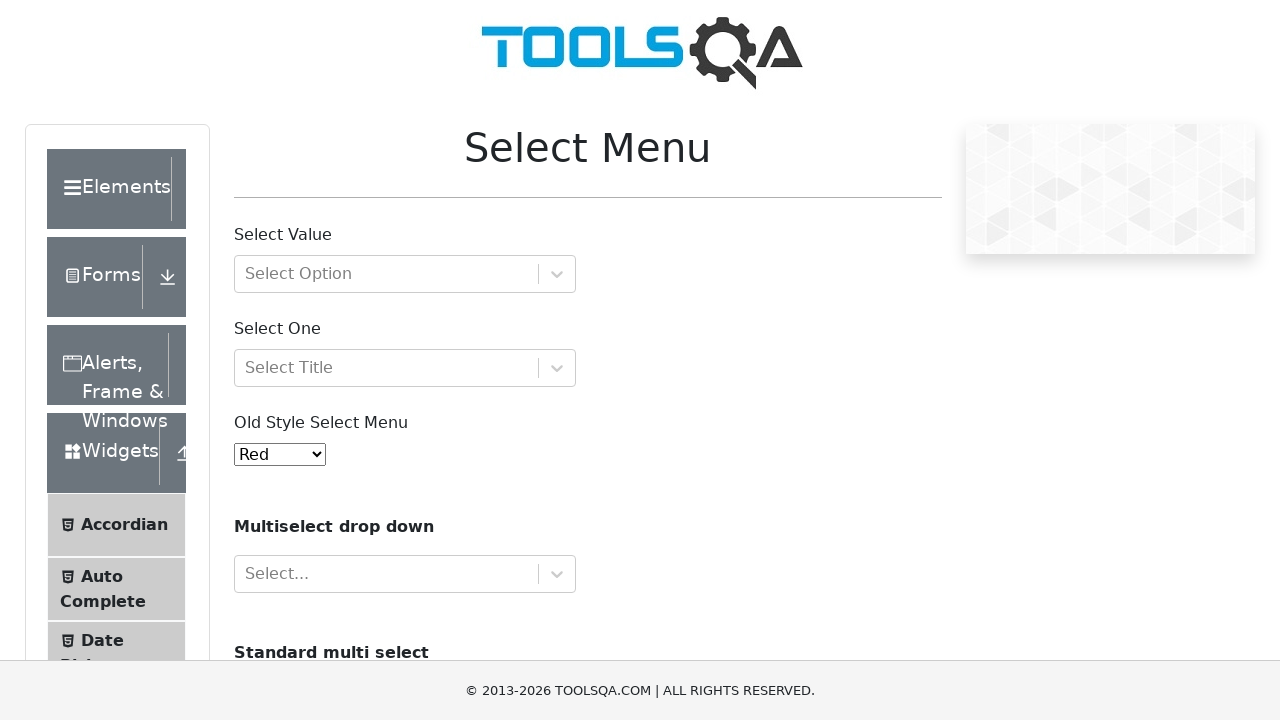

Selected 'Purple' option by index 4 from dropdown menu on #oldSelectMenu
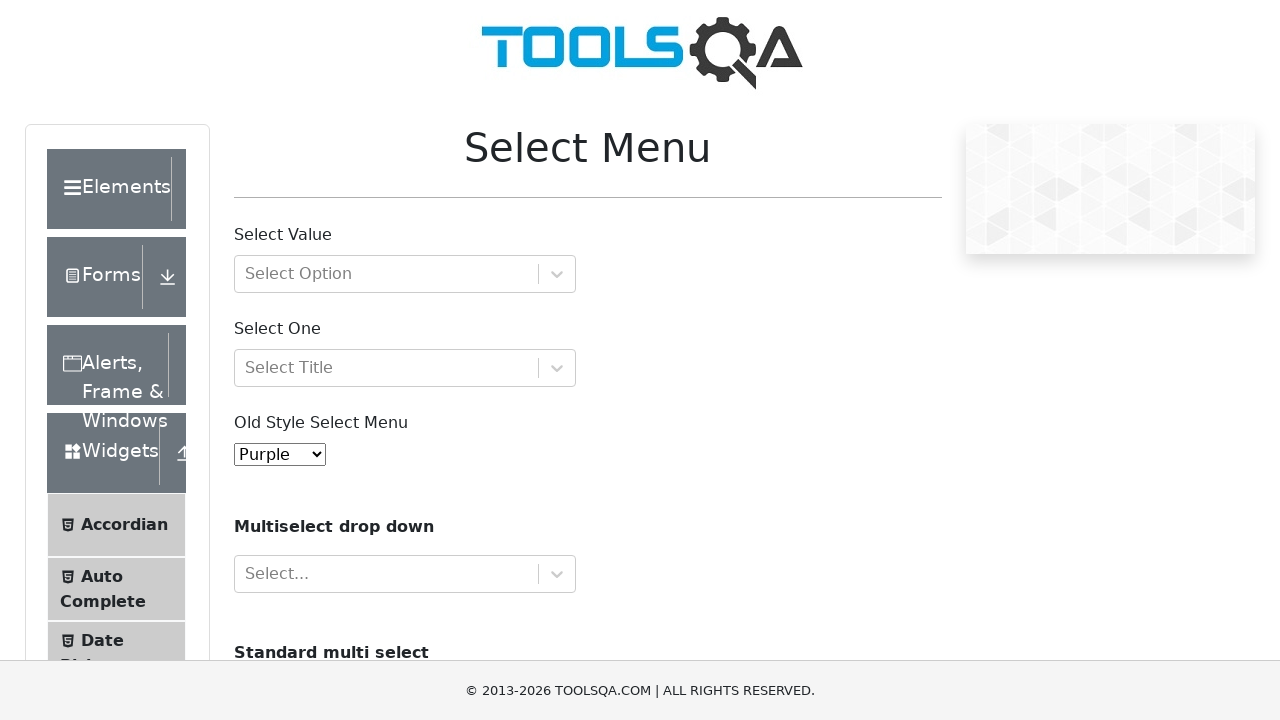

Selected 'Magenta' option by visible text from dropdown menu on #oldSelectMenu
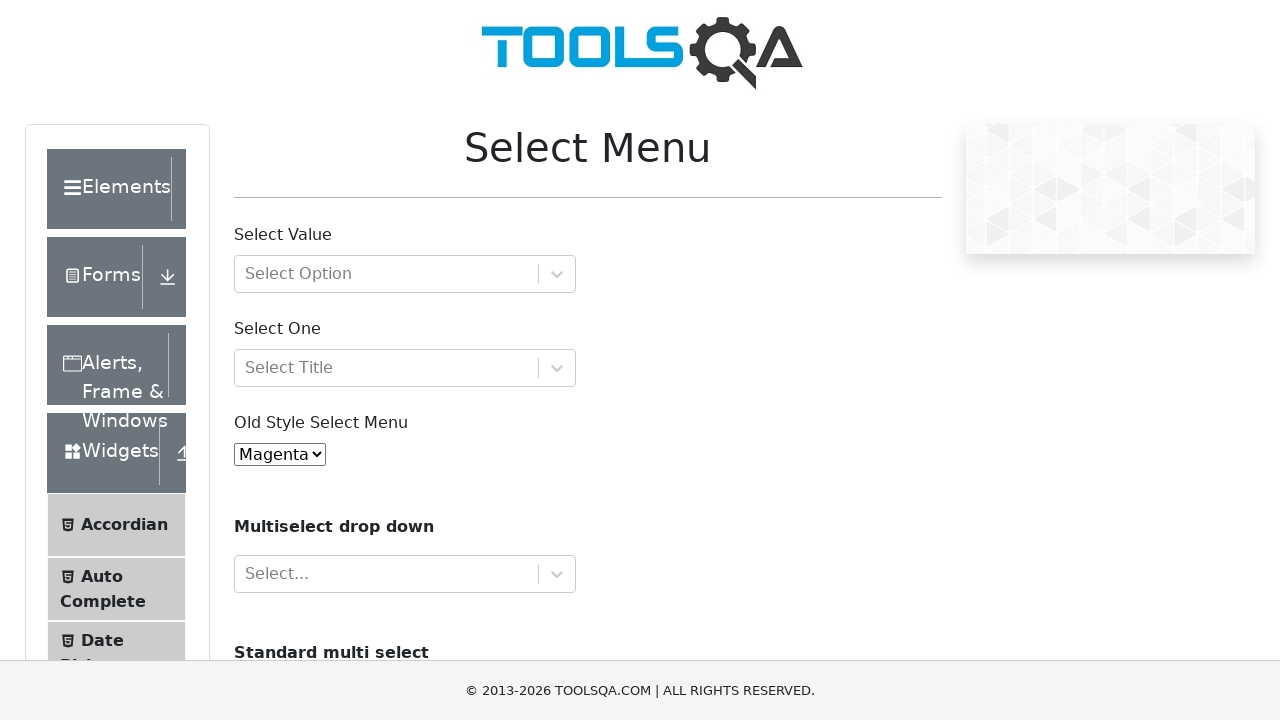

Selected 'Yellow' option by value '3' from dropdown menu on #oldSelectMenu
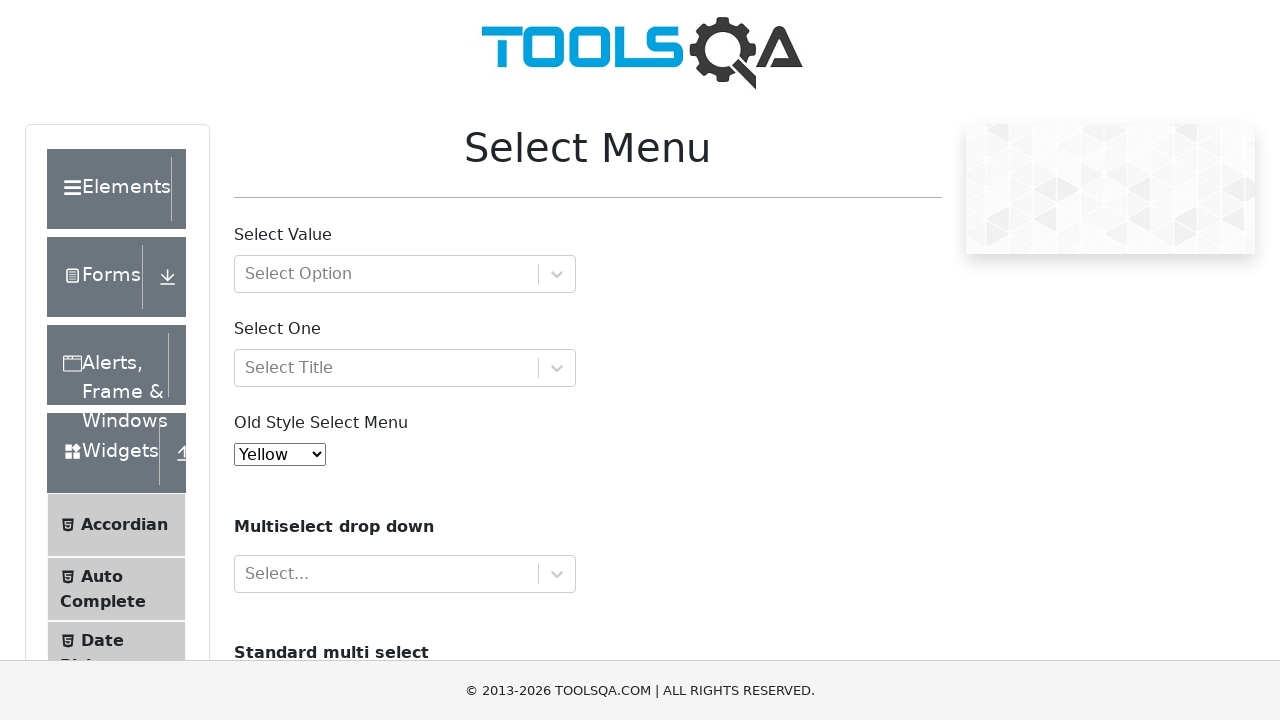

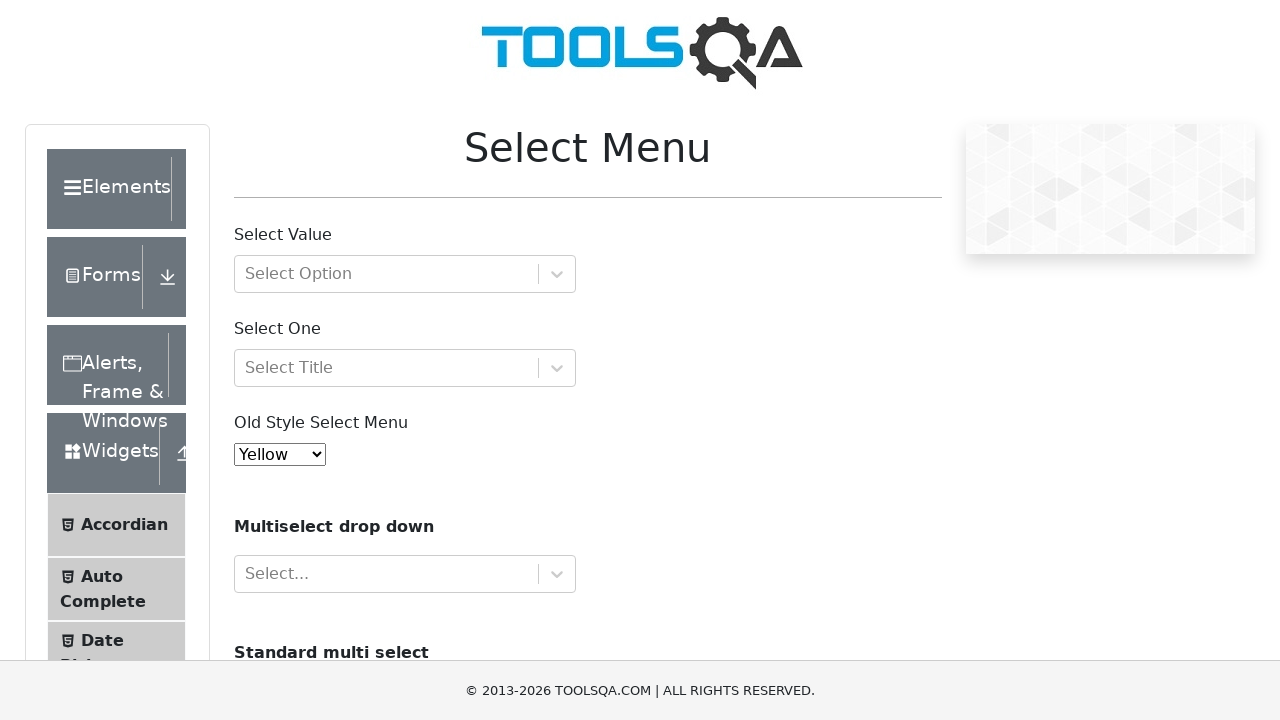